Navigates to the text-compare.com website and maximizes the browser window to verify the page loads correctly

Starting URL: https://text-compare.com/

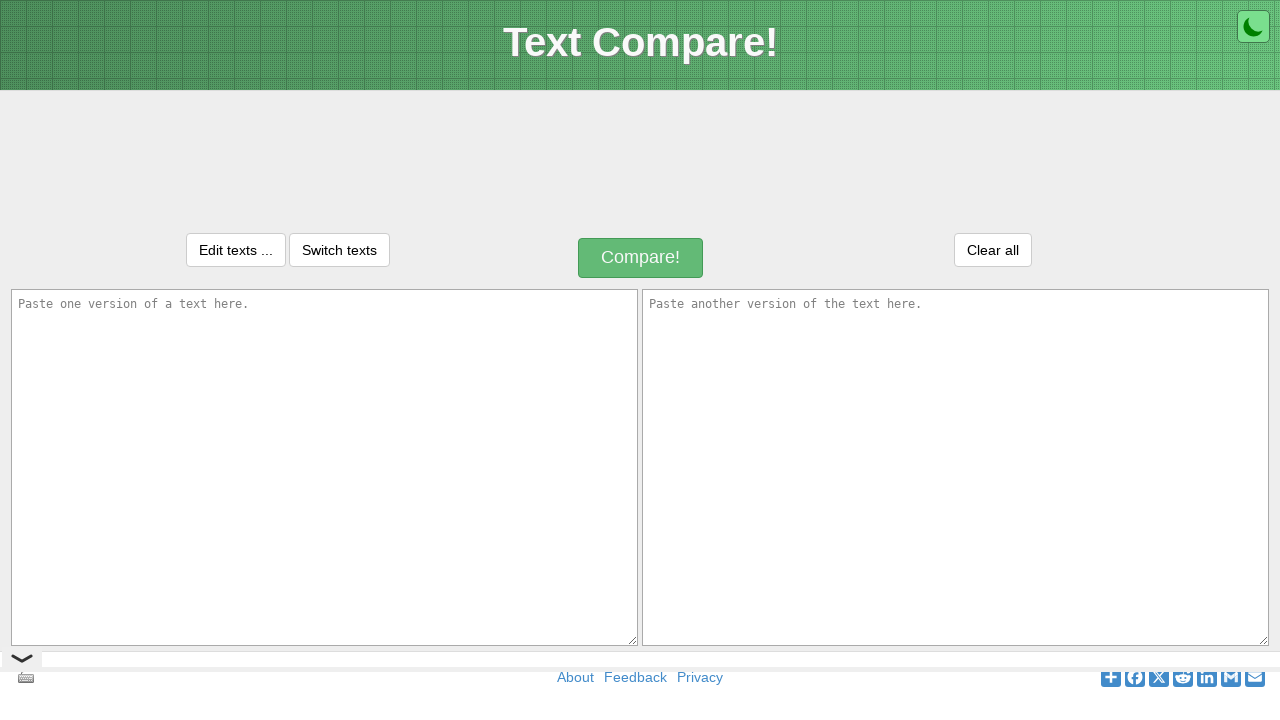

Set viewport size to 1920x1080 to maximize browser window
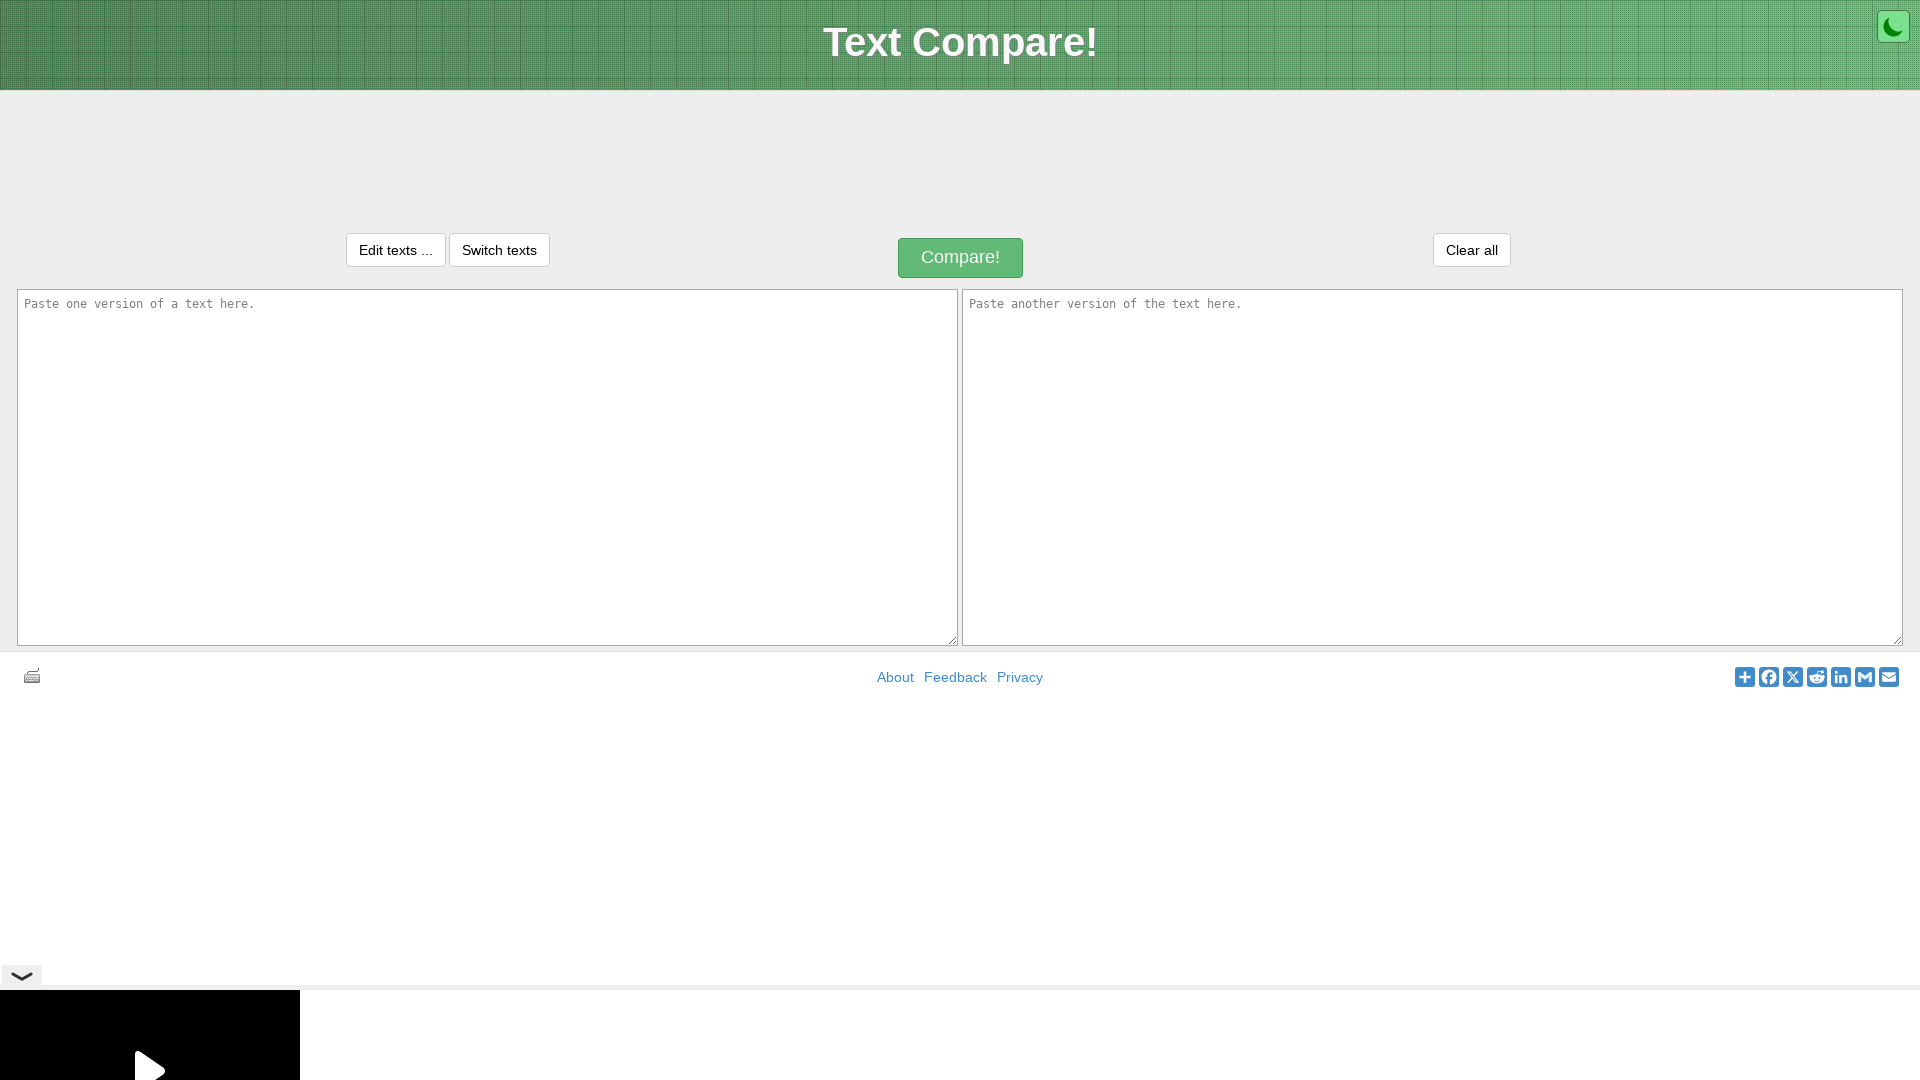

Waited for page to fully load (networkidle state reached)
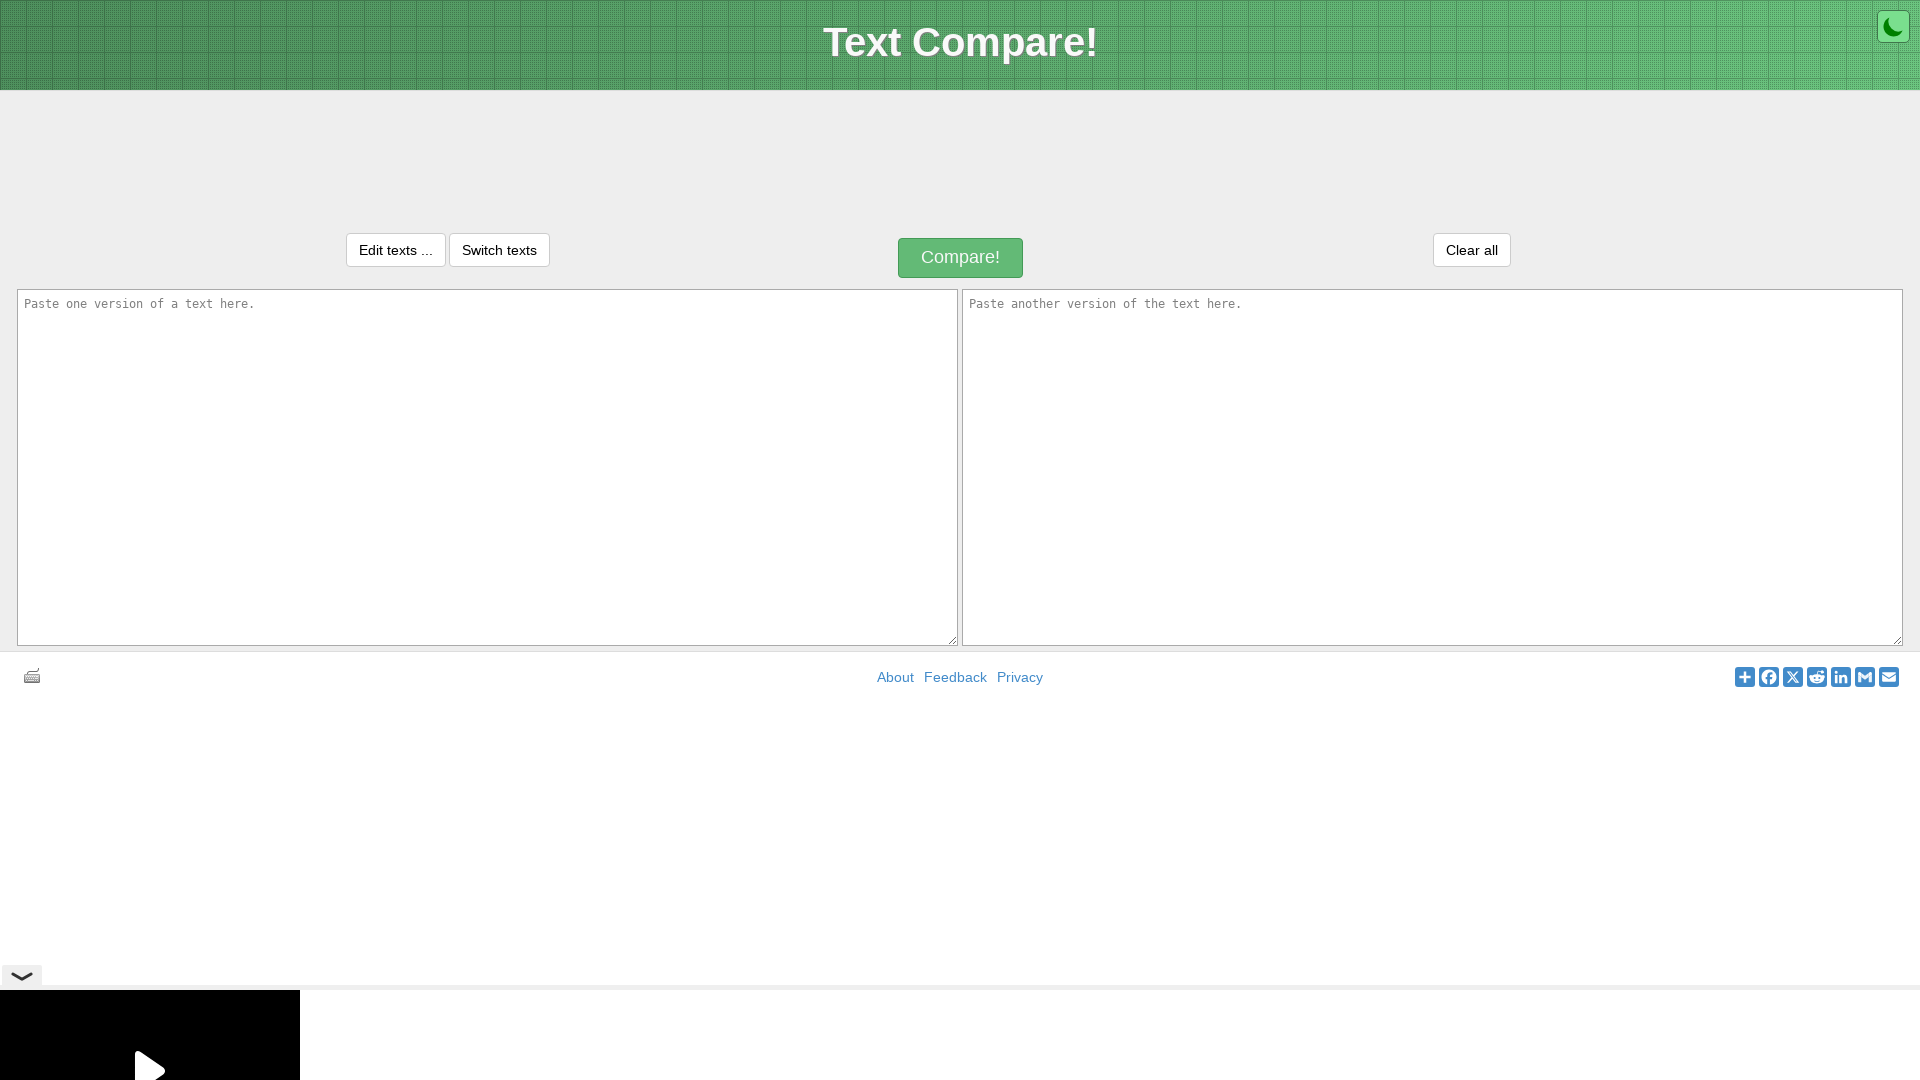

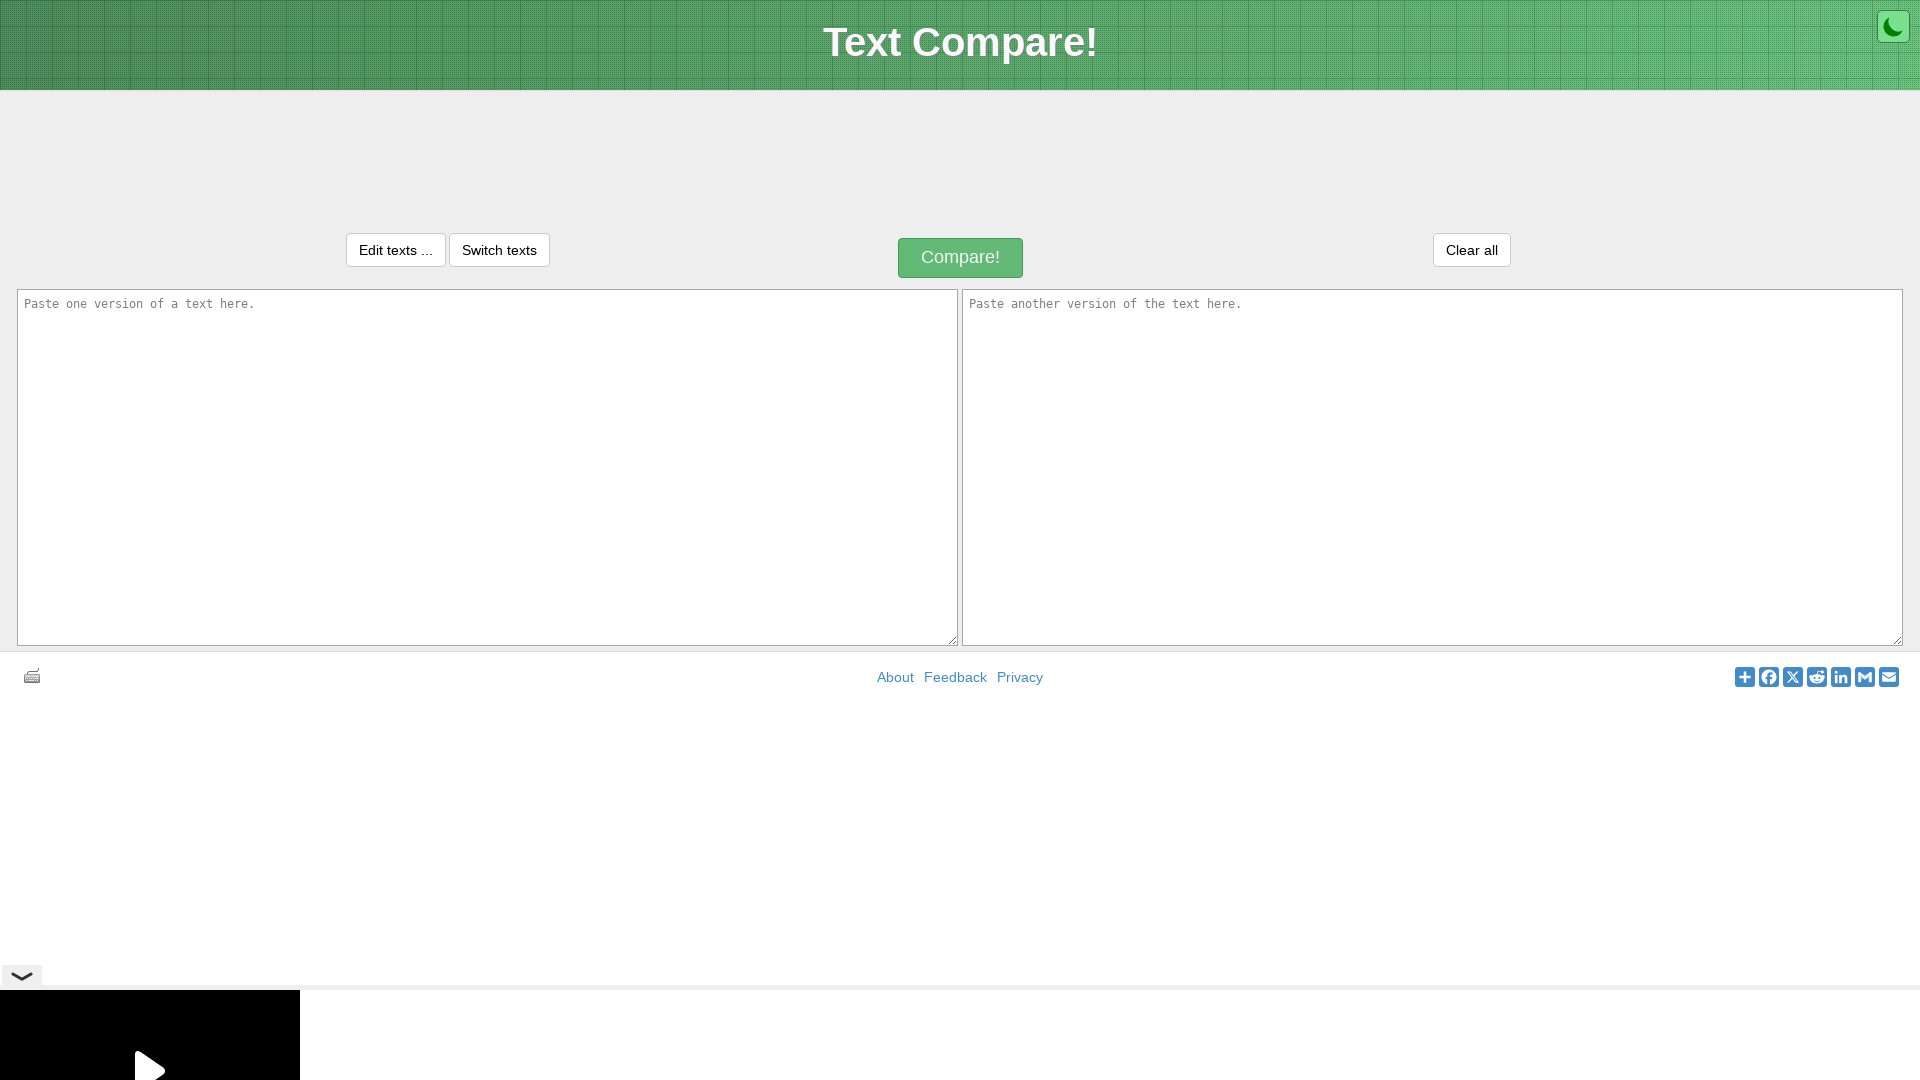